Tests handling multiple browser windows by clicking a newsletter link that opens a new window and switching between windows

Starting URL: https://fabrykatestow.pl

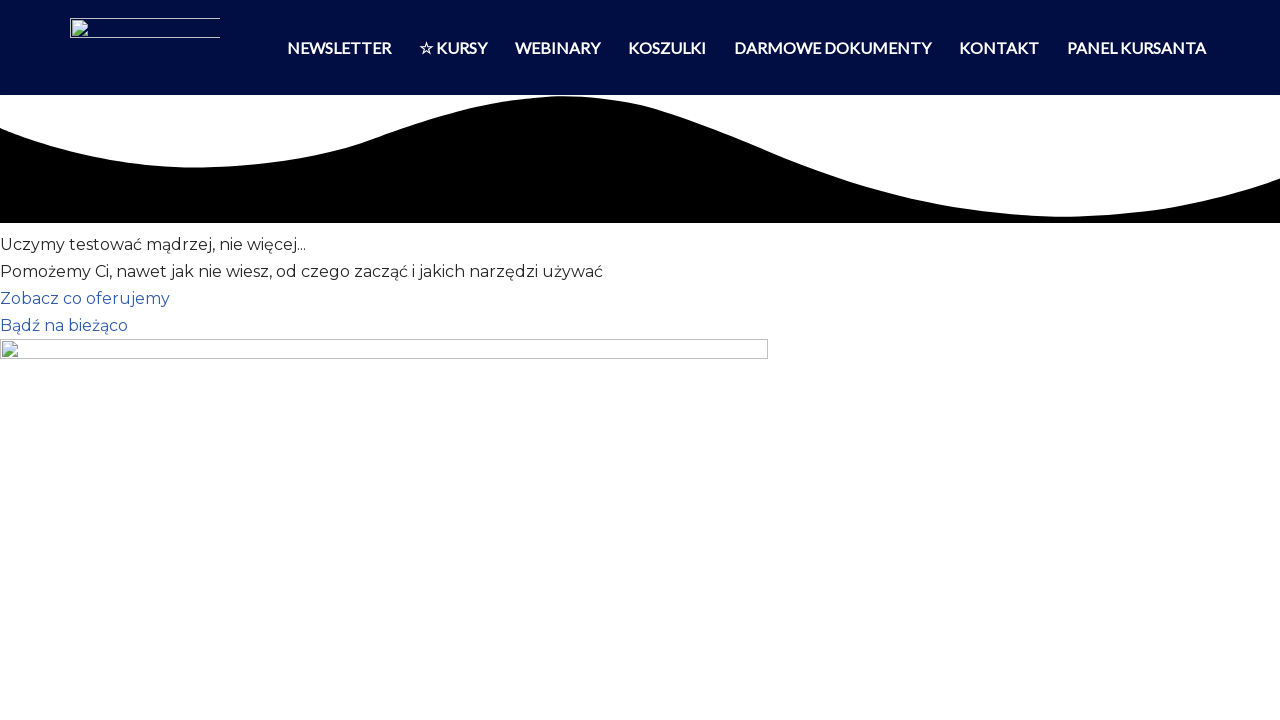

Clicked newsletter link and new window opened at (130, 361) on text=ZAPISZ MNIE NA NEWSLETTER!
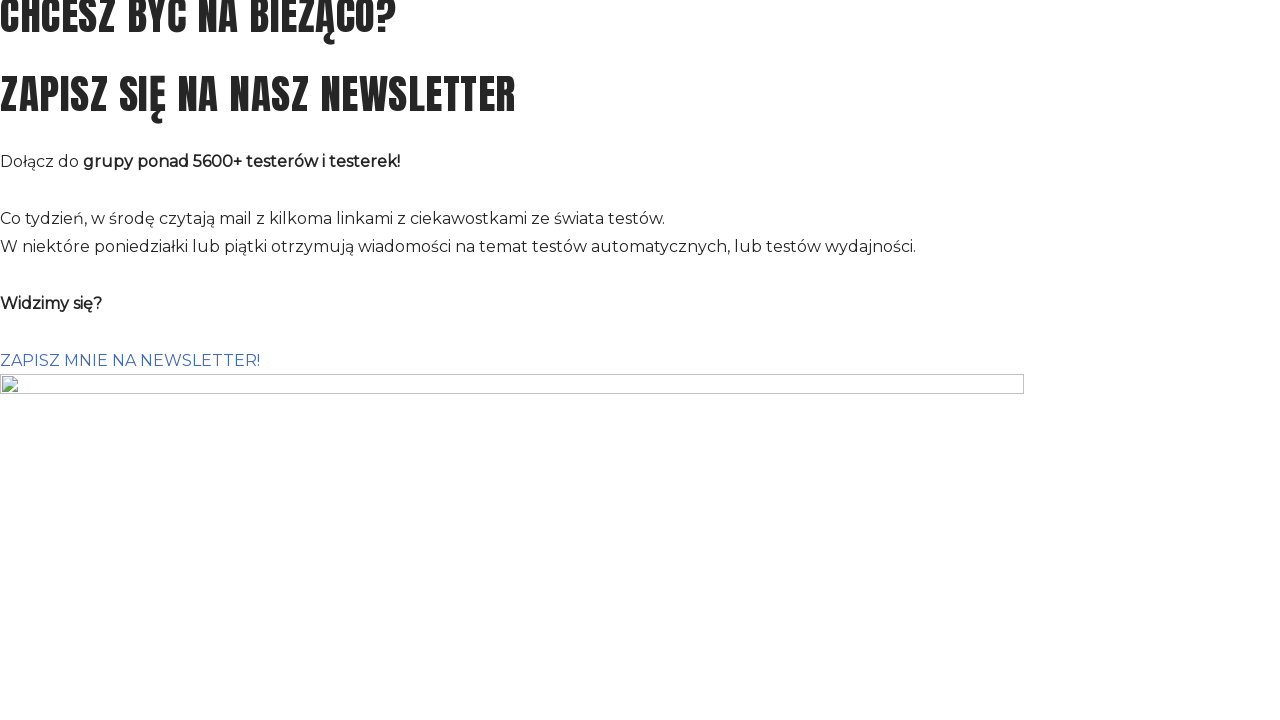

Captured new page object from newsletter link
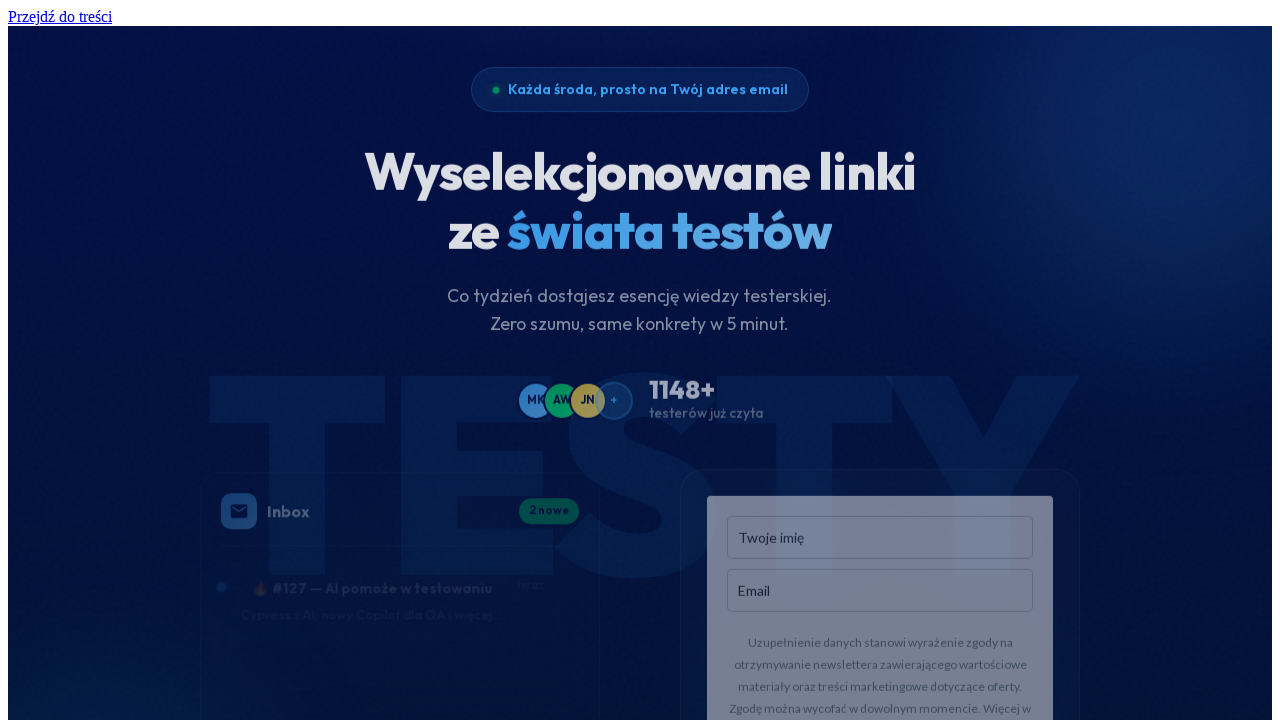

Brought original page to focus
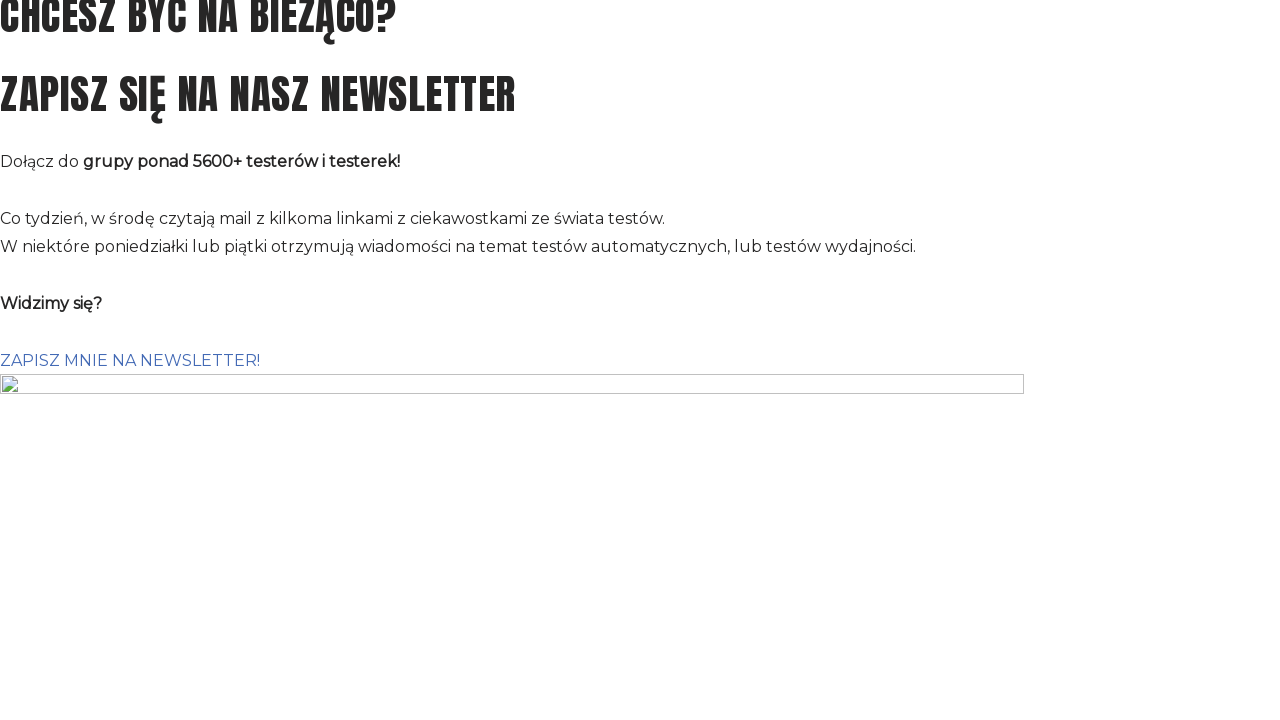

Switched to new newsletter window
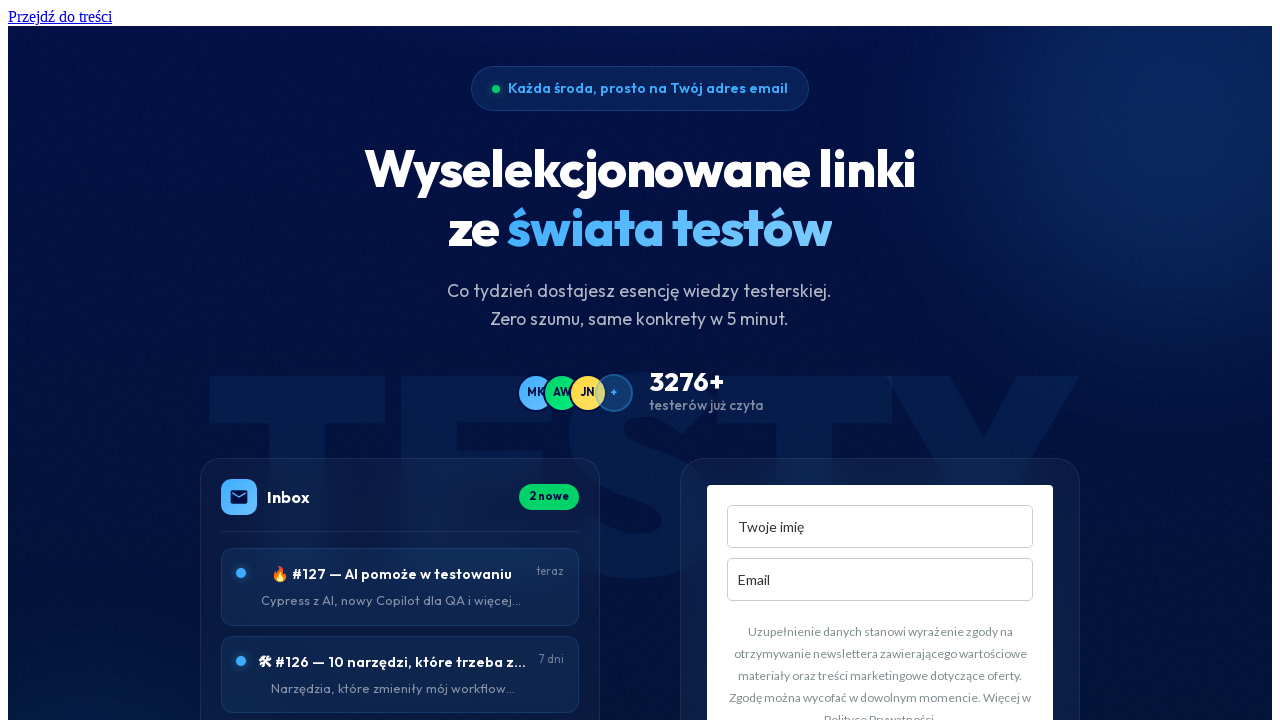

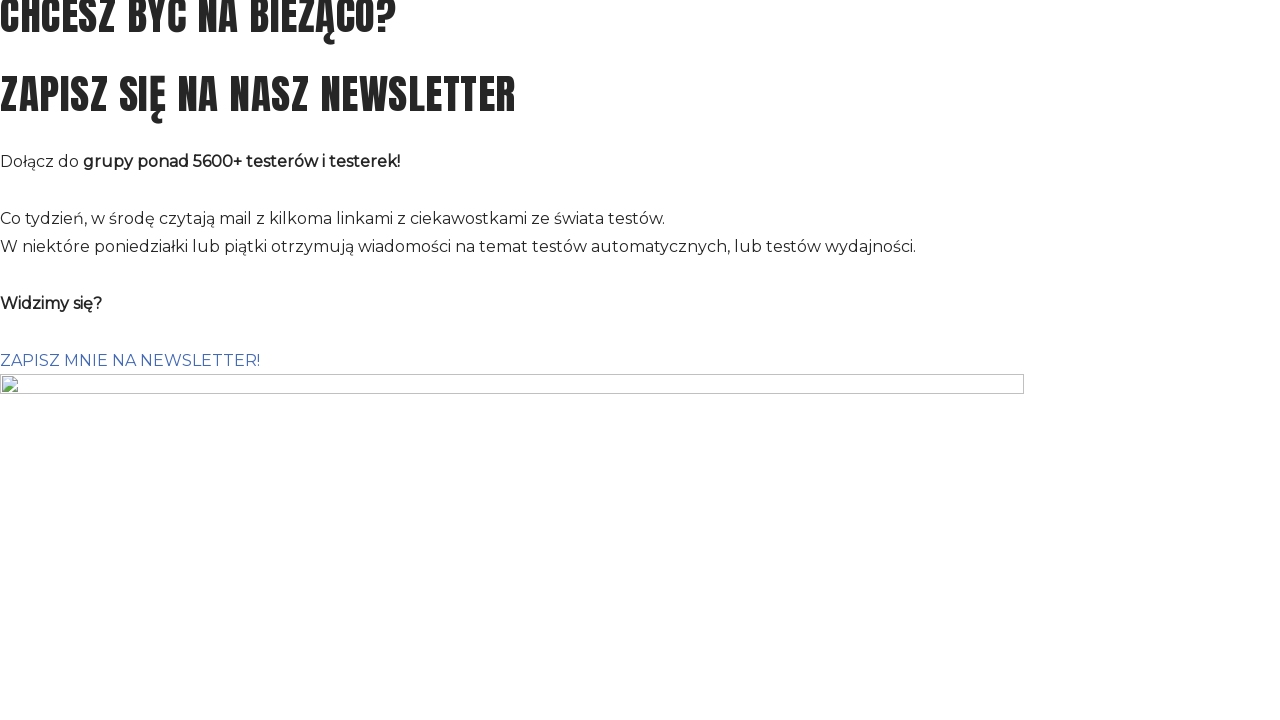